Tests right-click context menu functionality by performing a right-click on an element and selecting an option from the context menu

Starting URL: http://swisnl.github.io/jQuery-contextMenu/demo.html

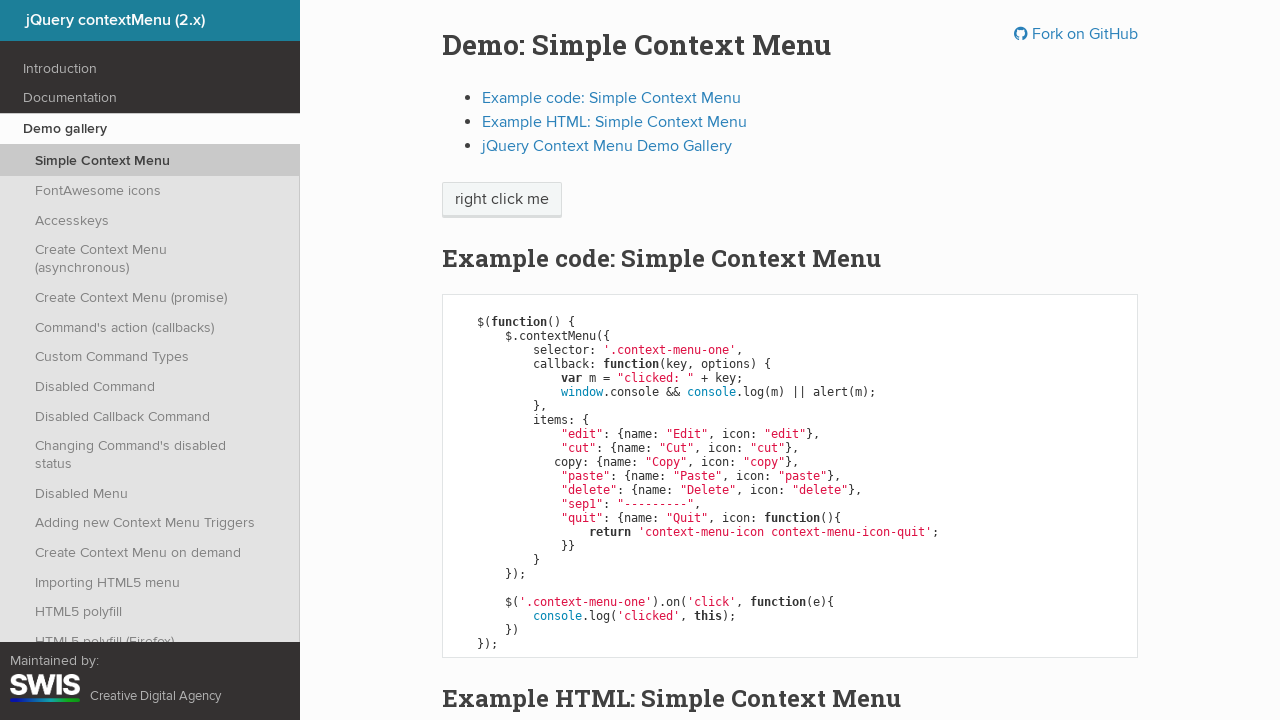

Located the 'right click me' element
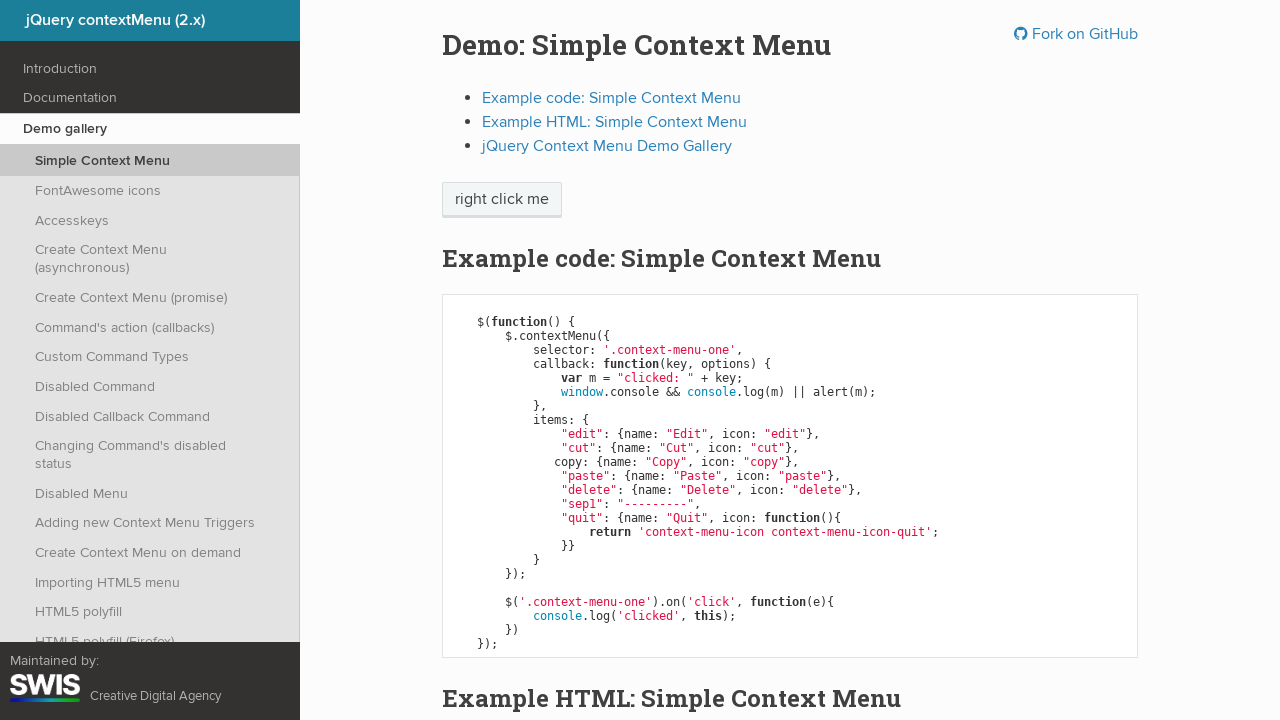

Performed right-click on the element at (502, 200) on xpath=//span[text()='right click me']
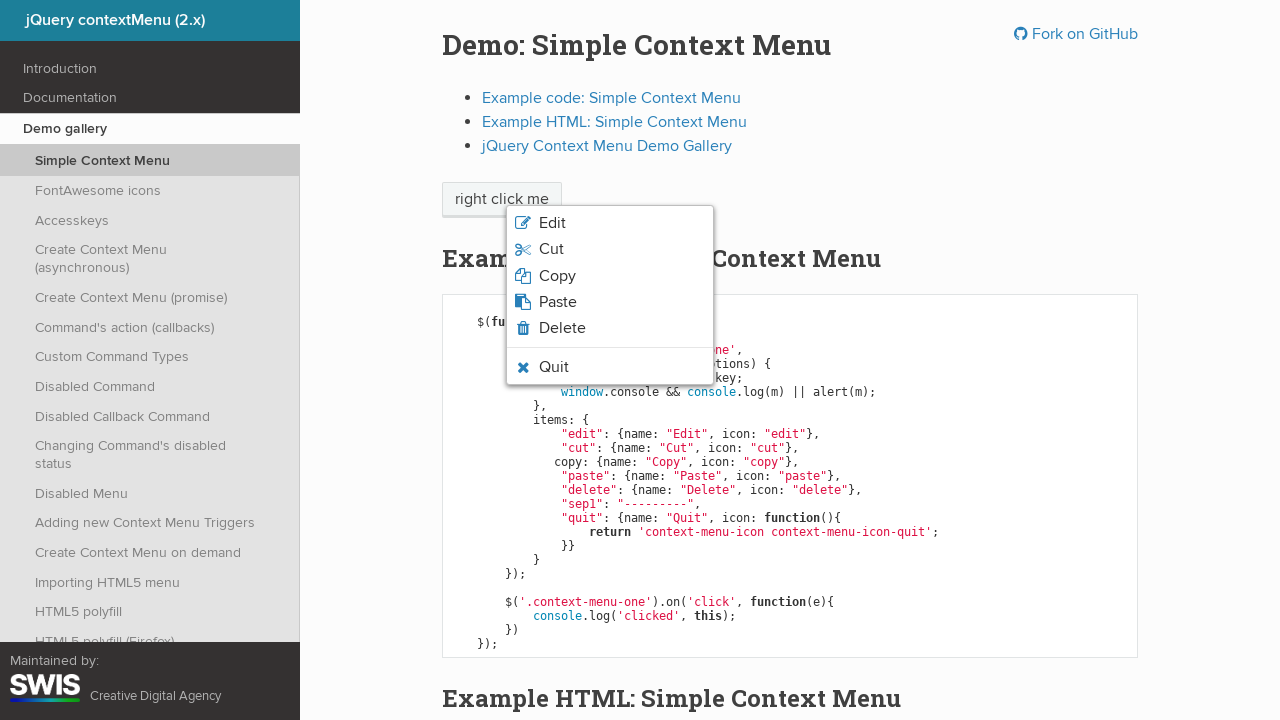

Context menu appeared with items
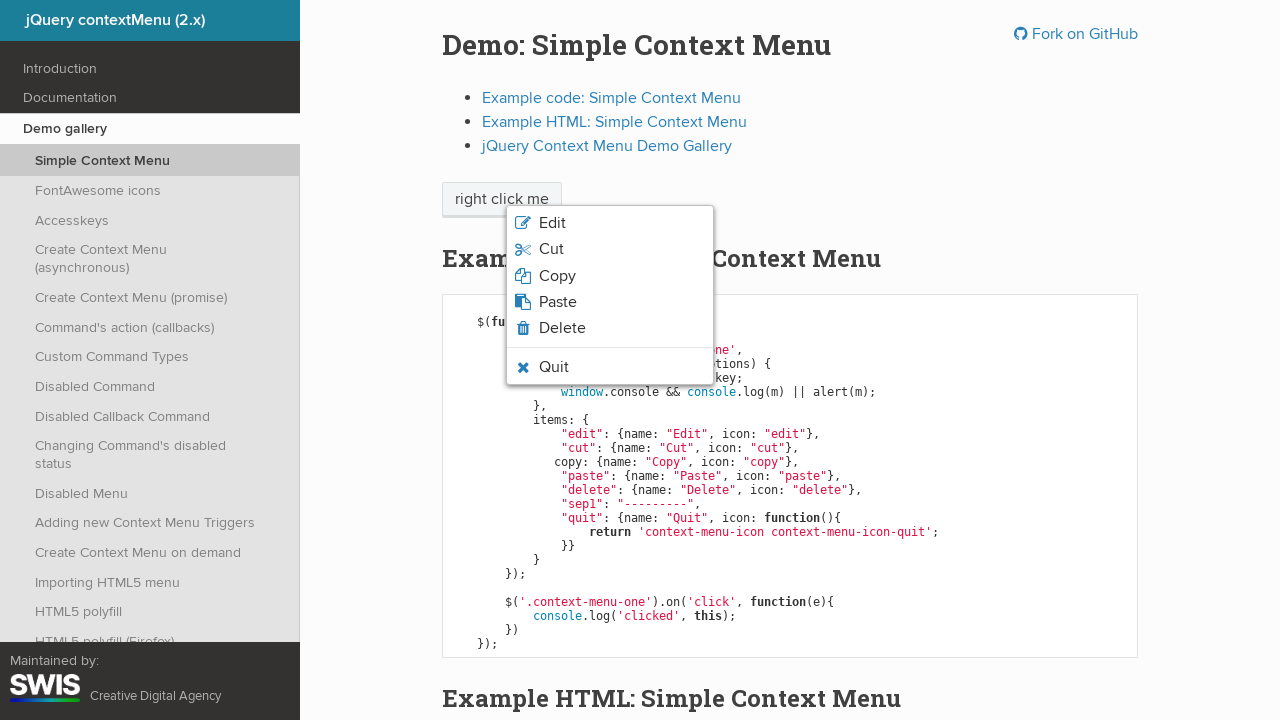

Retrieved all context menu items (6 items found)
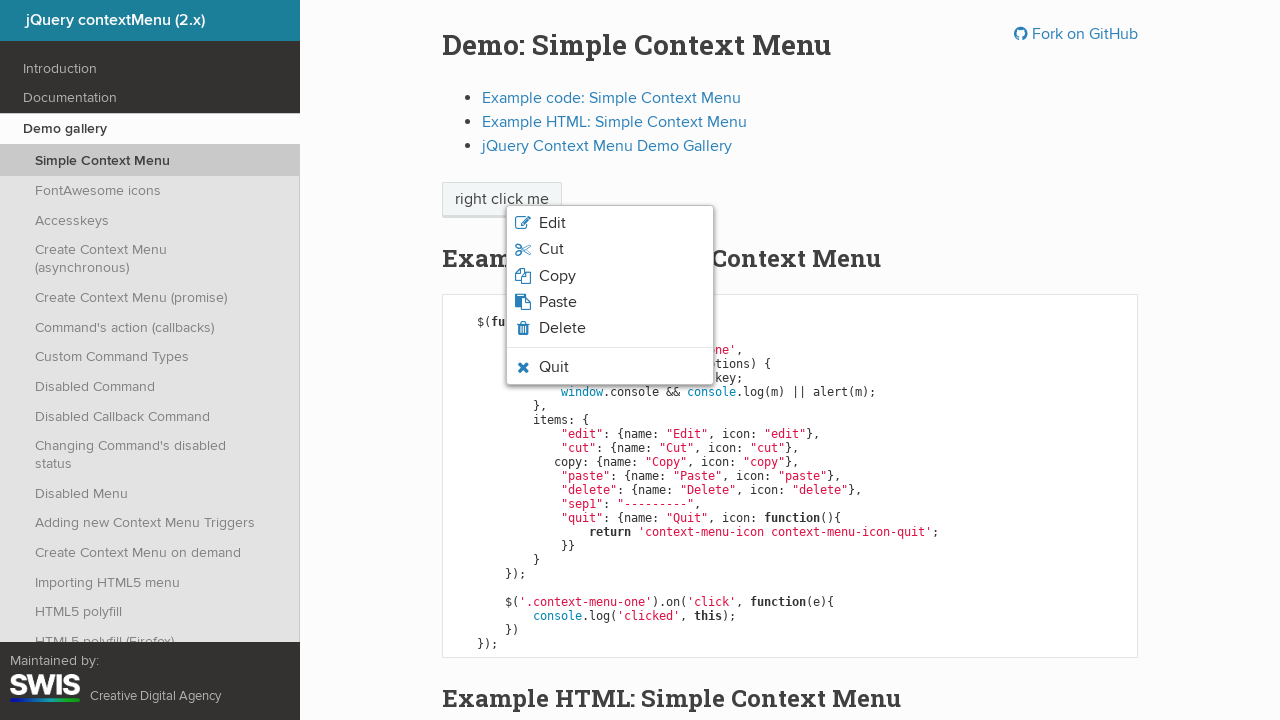

Clicked on 'Edit' option from context menu at (610, 223) on xpath=//ul/li[contains(@class,'context-menu-item context-menu-icon')] >> nth=0
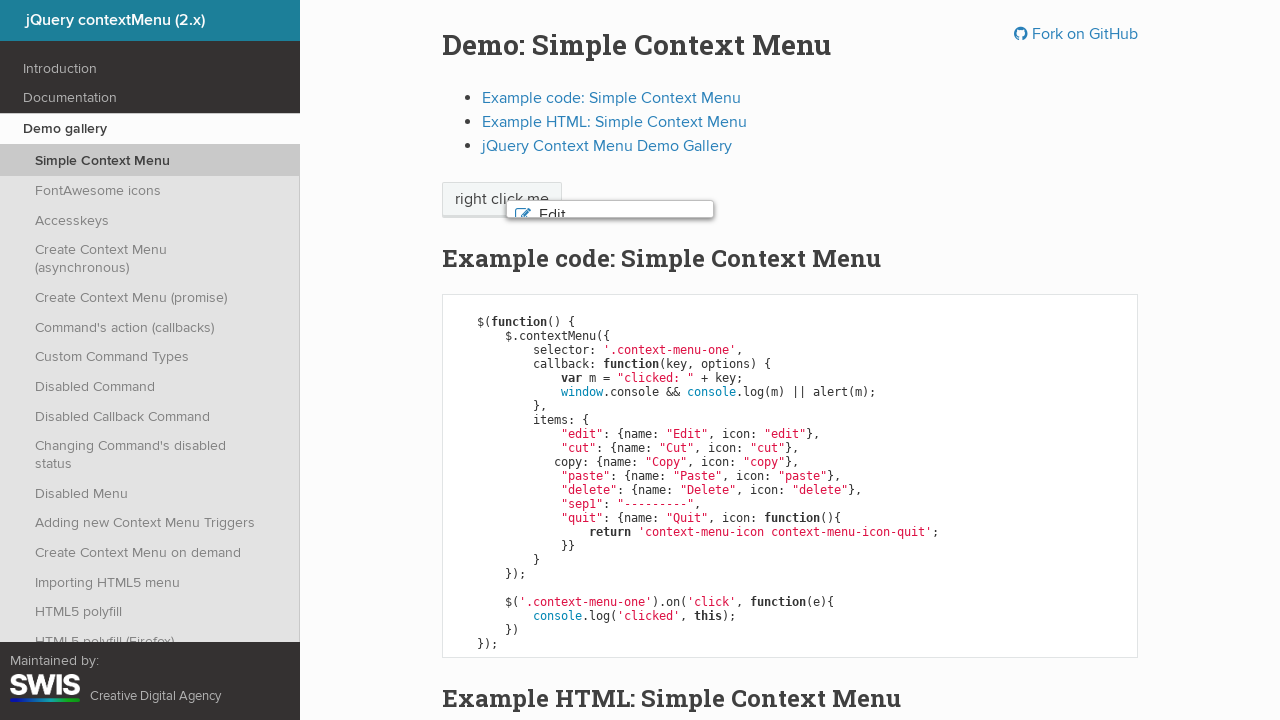

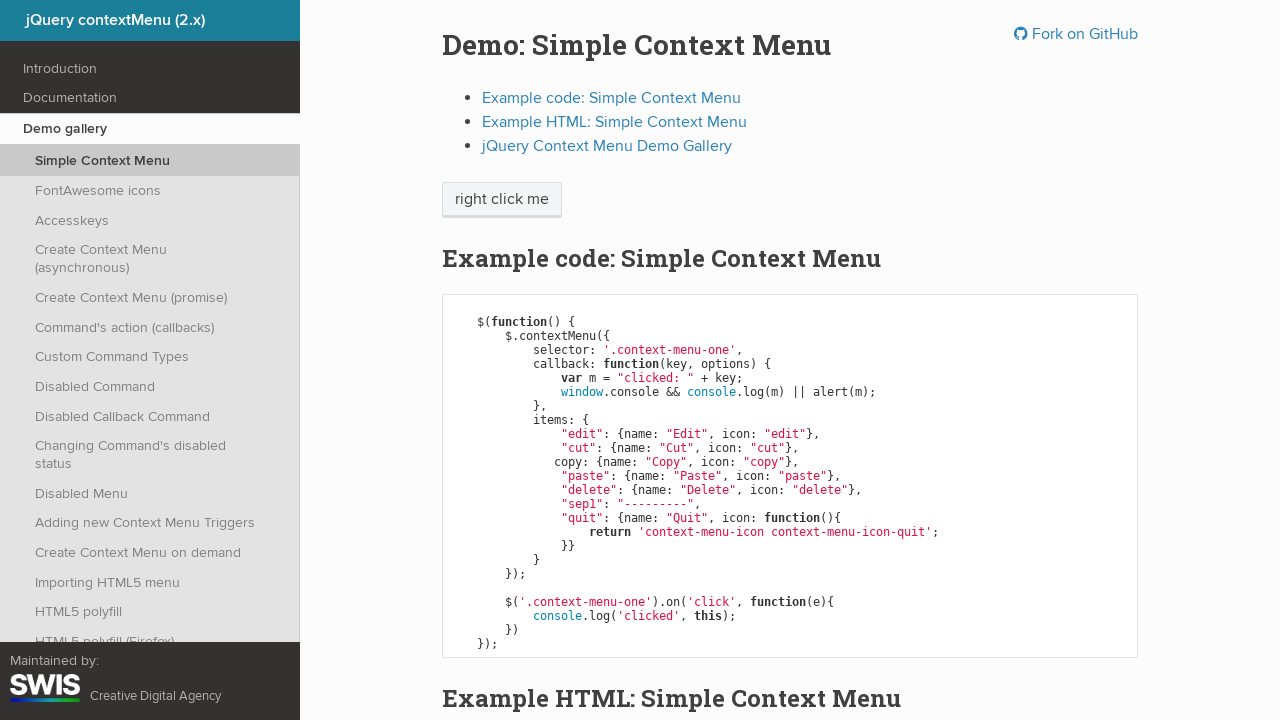